Verifies that the OrangeHRM logo is displayed on the login page

Starting URL: https://opensource-demo.orangehrmlive.com/web/index.php/auth/login

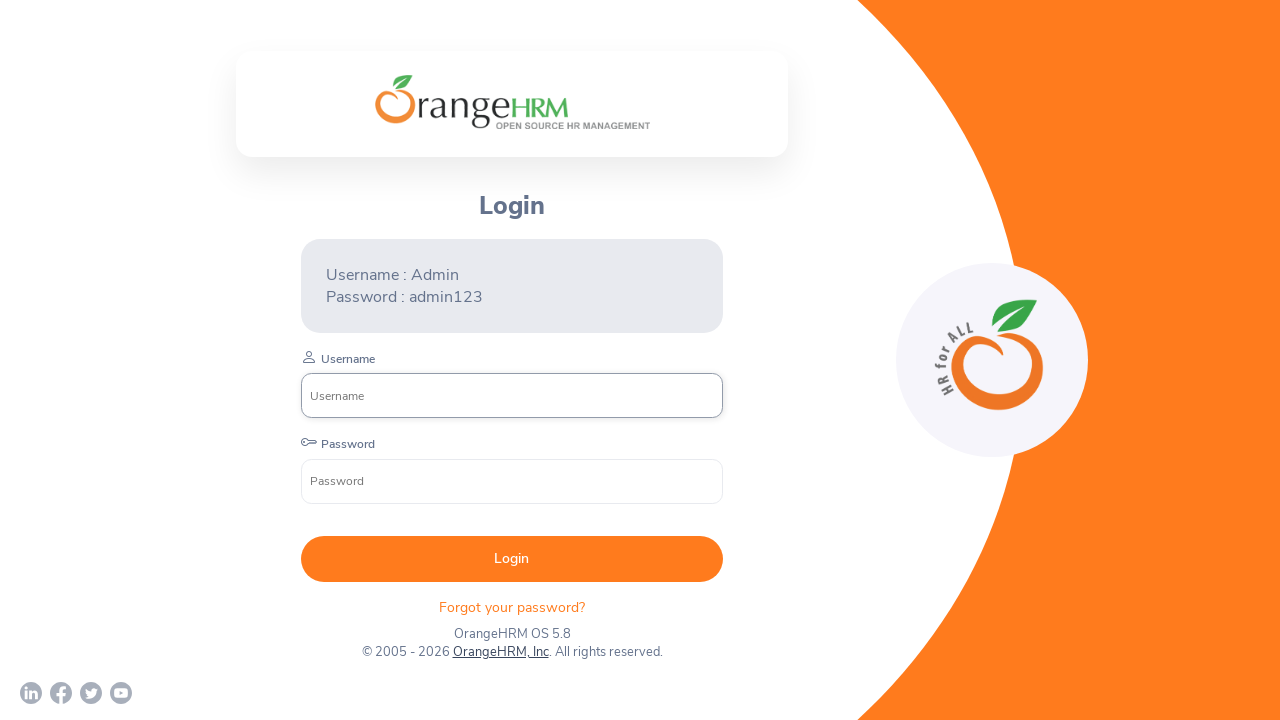

Located OrangeHRM logo element using XPath selector
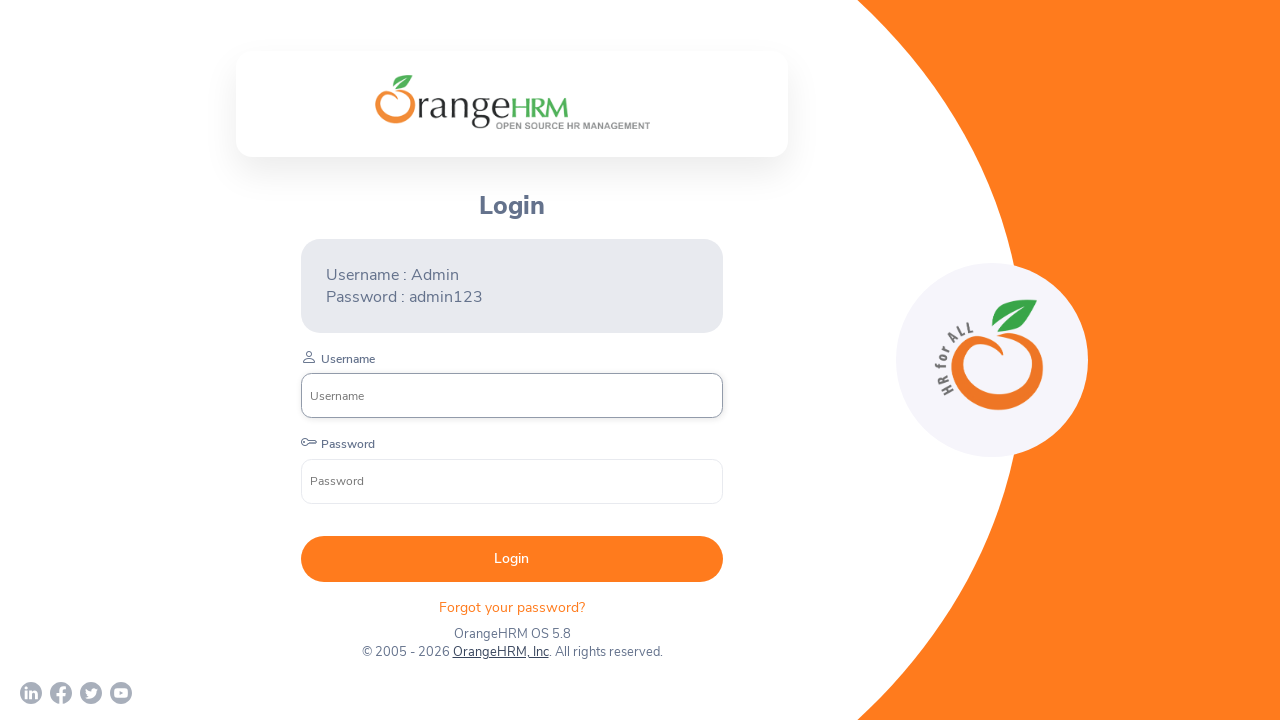

Waited for logo image to load in #app container
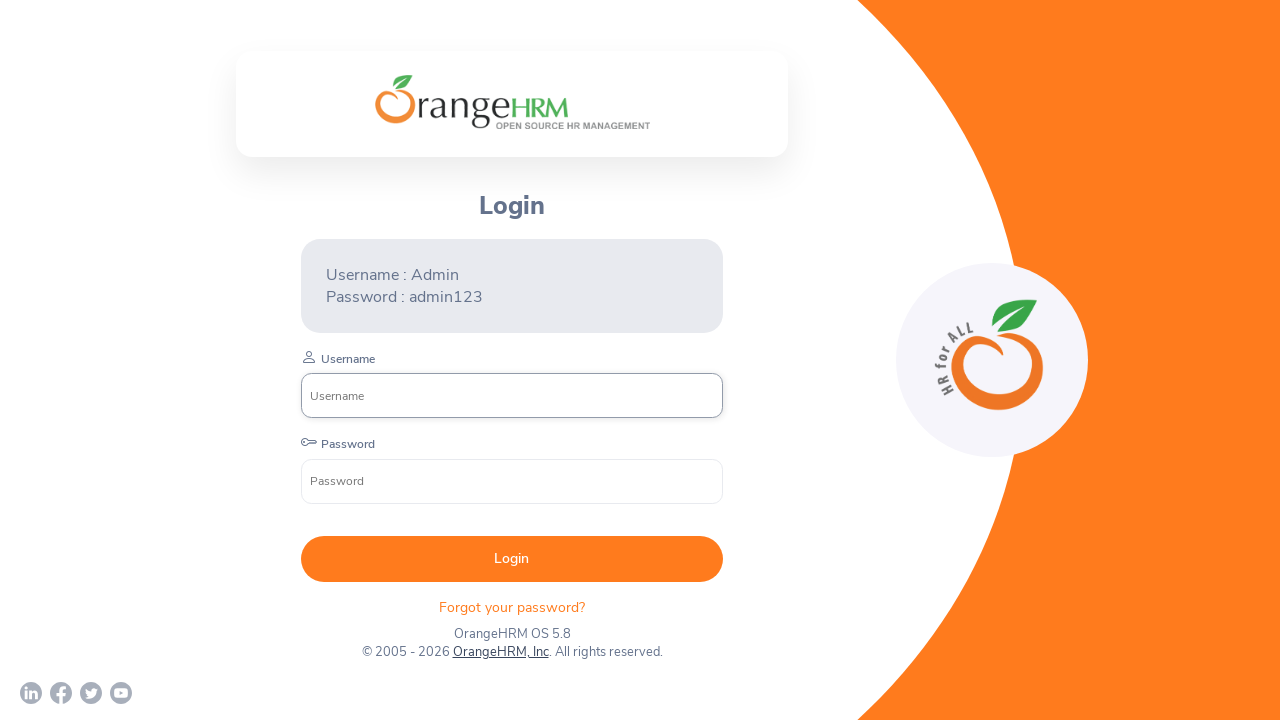

Checked if logo is visible on the login page
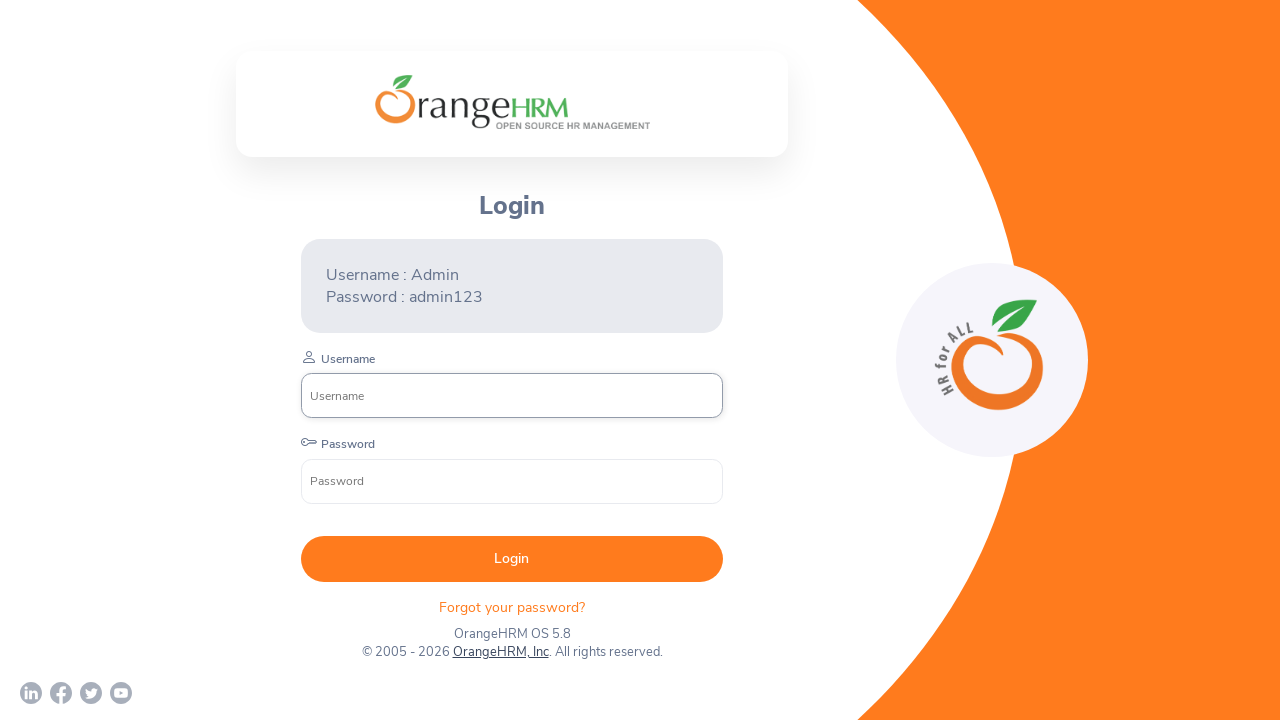

Assertion passed: OrangeHRM logo is displayed on the login page
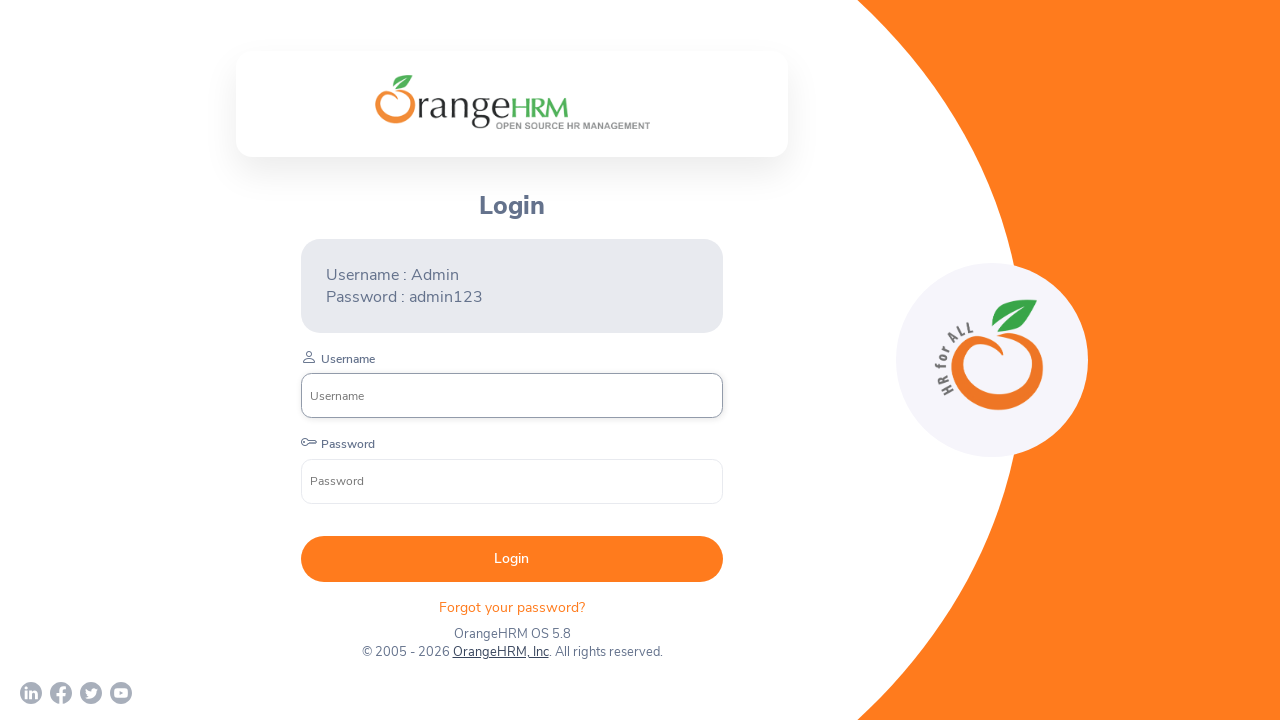

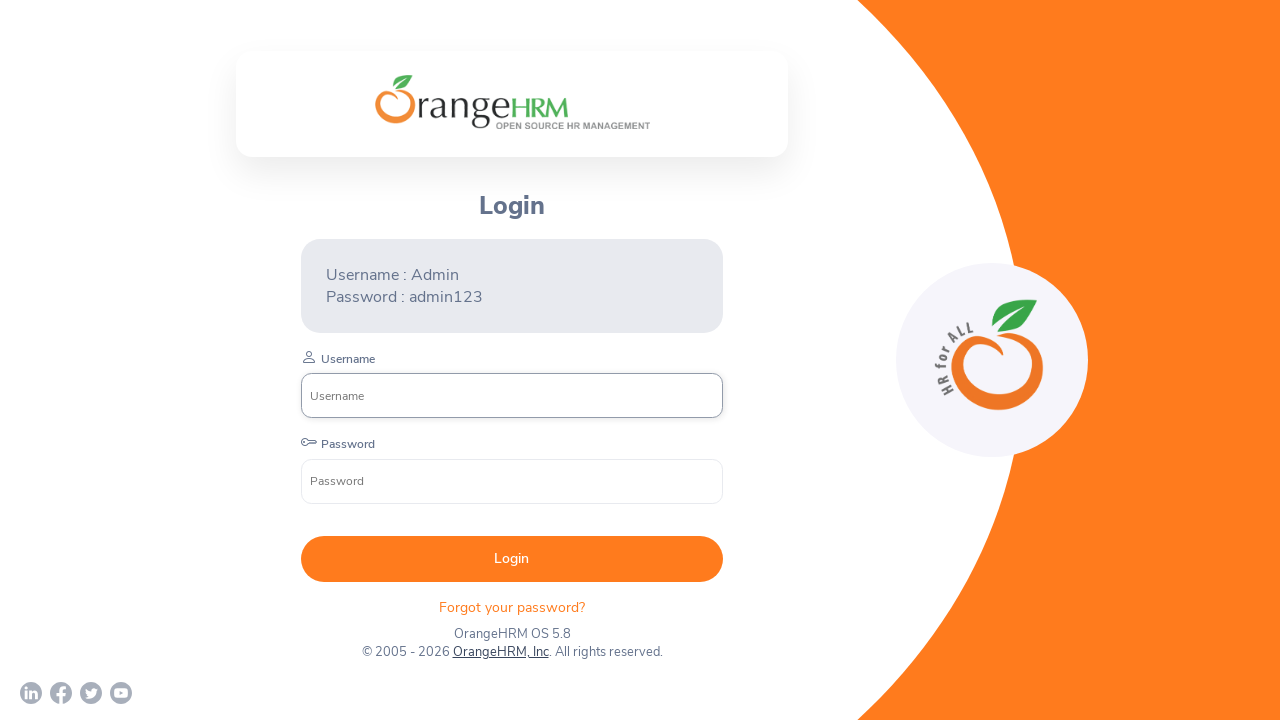